Tests that entered text is trimmed when saving edits

Starting URL: https://demo.playwright.dev/todomvc

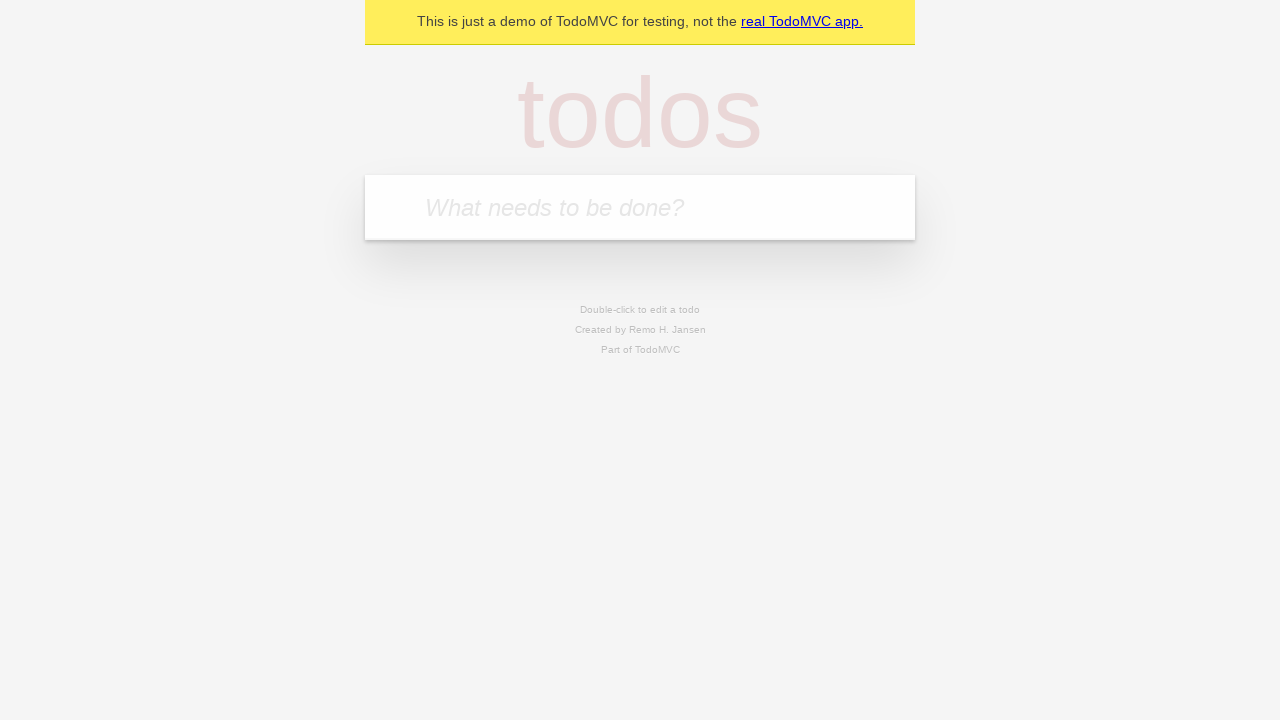

Filled todo input with 'buy some cheese' on internal:attr=[placeholder="What needs to be done?"i]
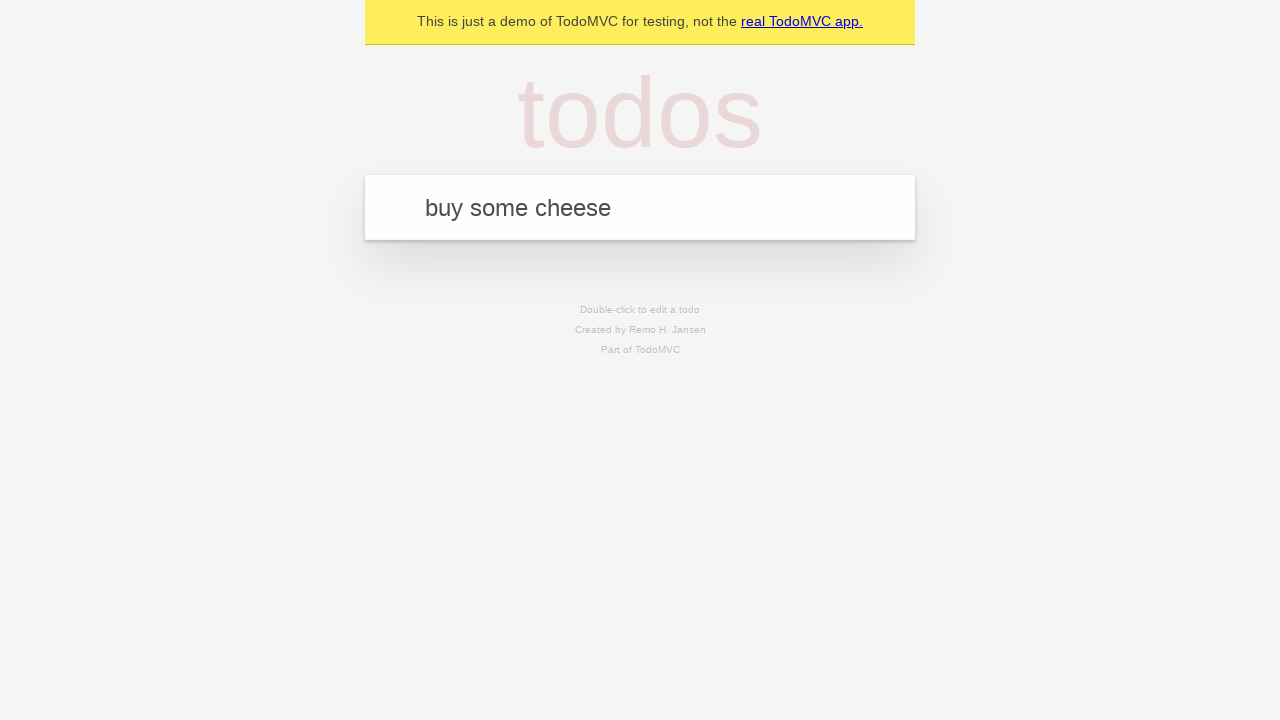

Pressed Enter to add first todo on internal:attr=[placeholder="What needs to be done?"i]
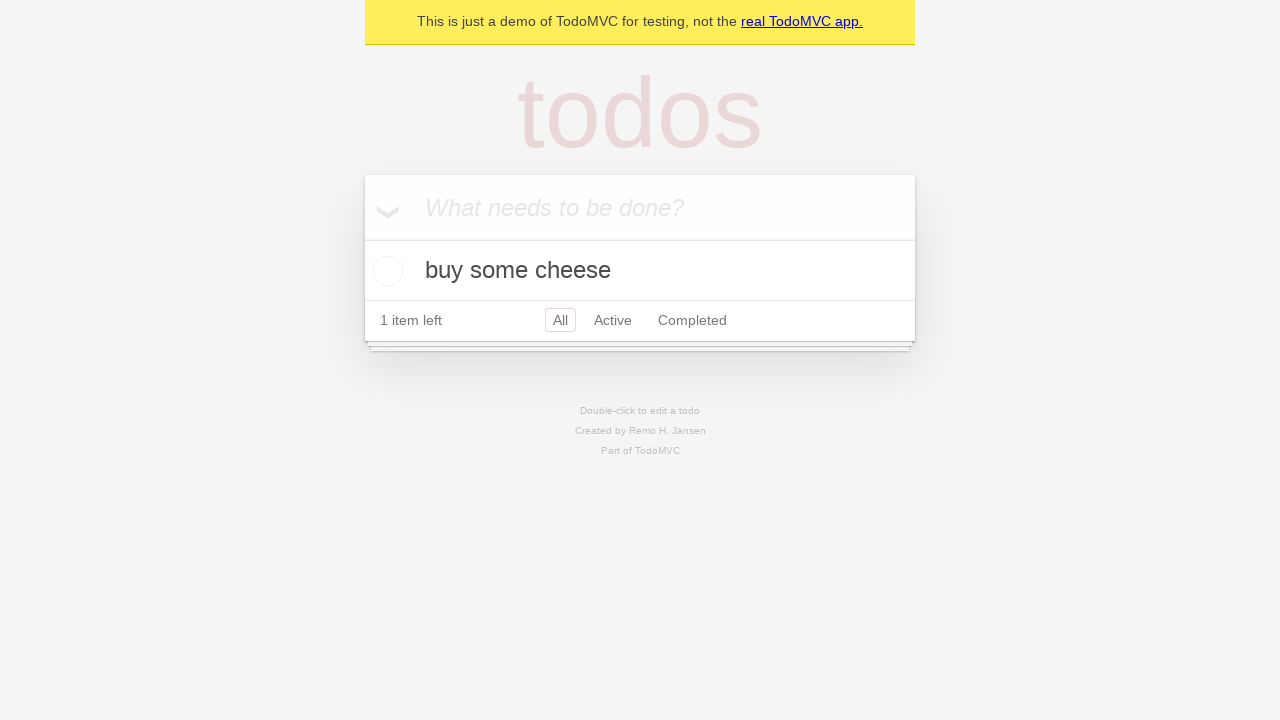

Filled todo input with 'feed the cat' on internal:attr=[placeholder="What needs to be done?"i]
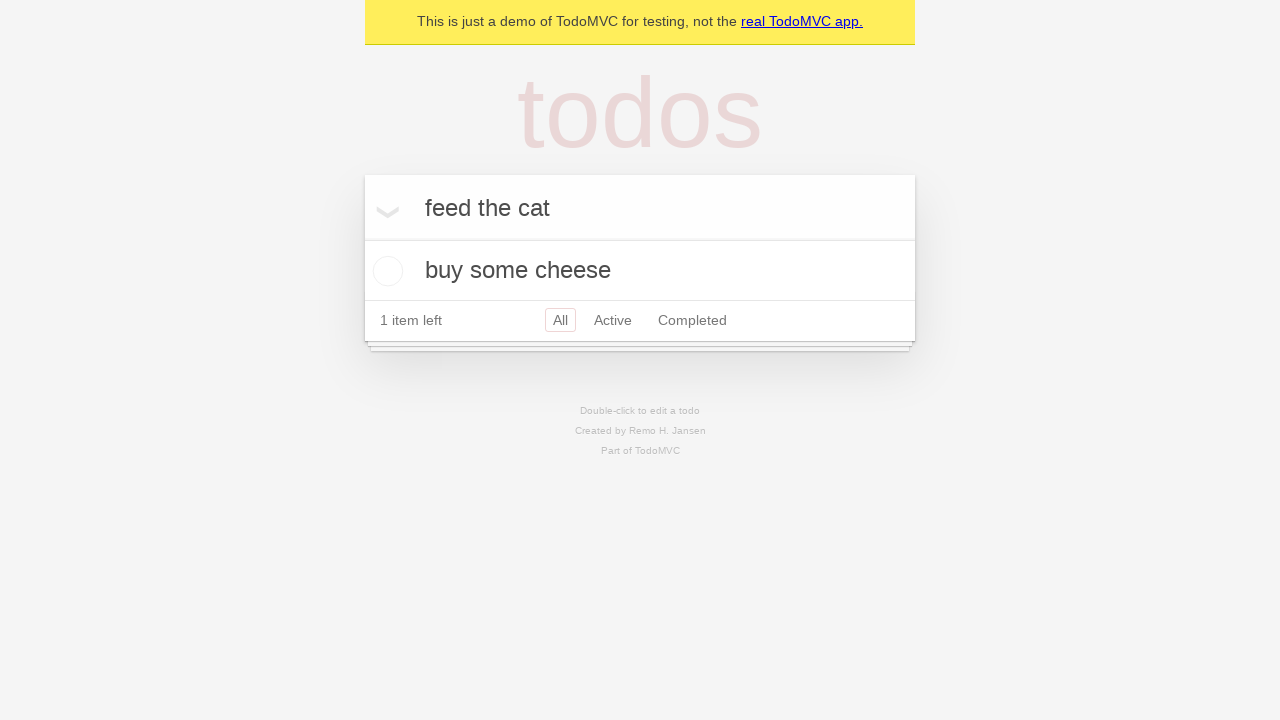

Pressed Enter to add second todo on internal:attr=[placeholder="What needs to be done?"i]
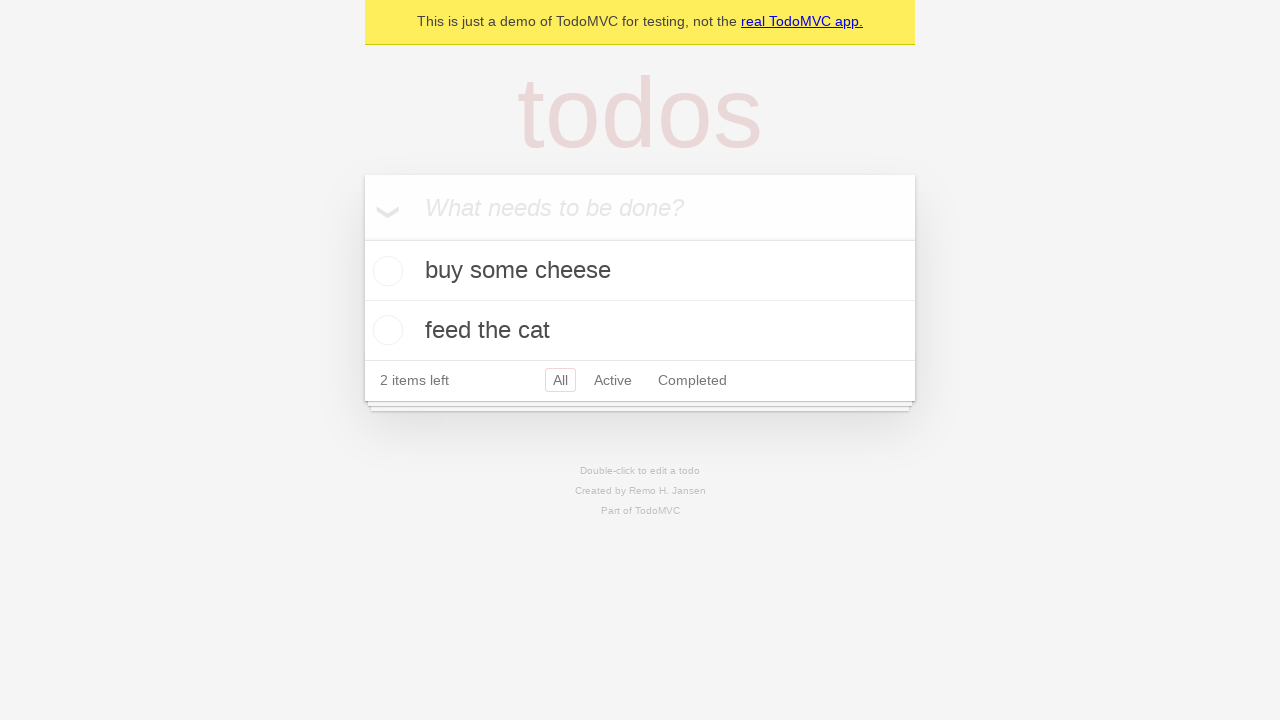

Filled todo input with 'book a doctors appointment' on internal:attr=[placeholder="What needs to be done?"i]
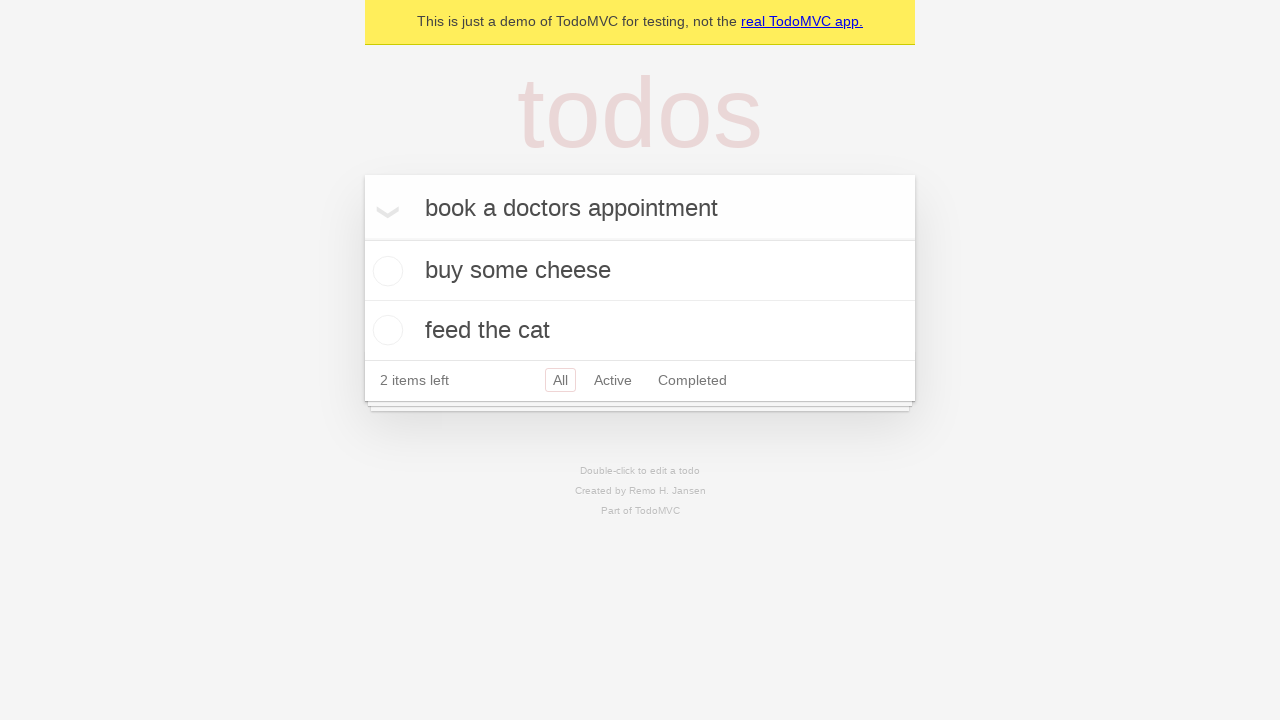

Pressed Enter to add third todo on internal:attr=[placeholder="What needs to be done?"i]
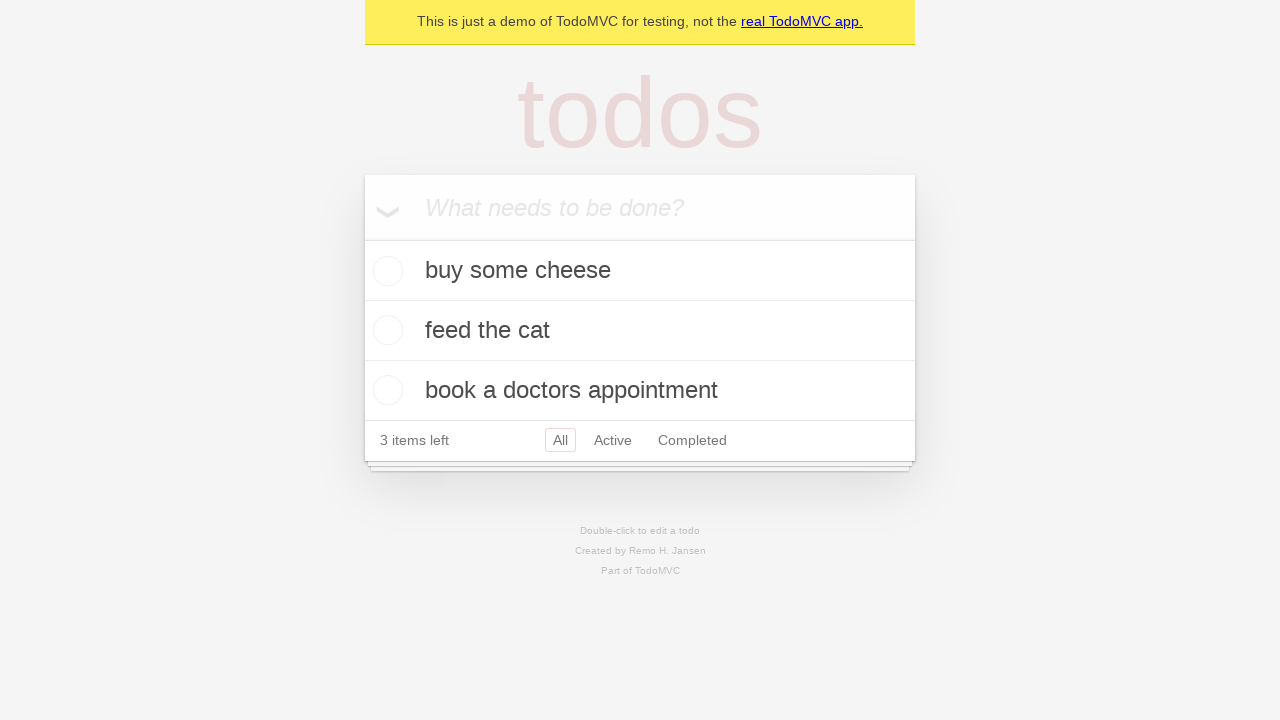

Double-clicked second todo item to enter edit mode at (640, 331) on internal:testid=[data-testid="todo-item"s] >> nth=1
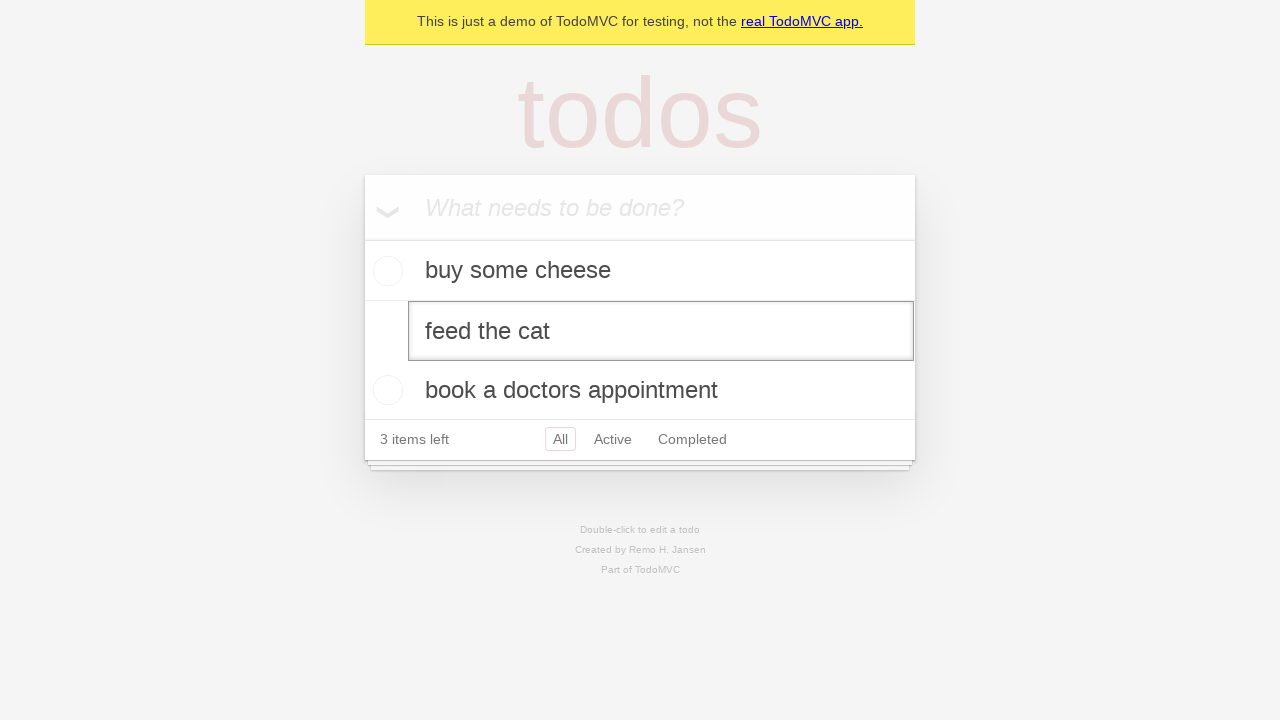

Filled edit field with text containing leading and trailing whitespace on internal:testid=[data-testid="todo-item"s] >> nth=1 >> internal:role=textbox[nam
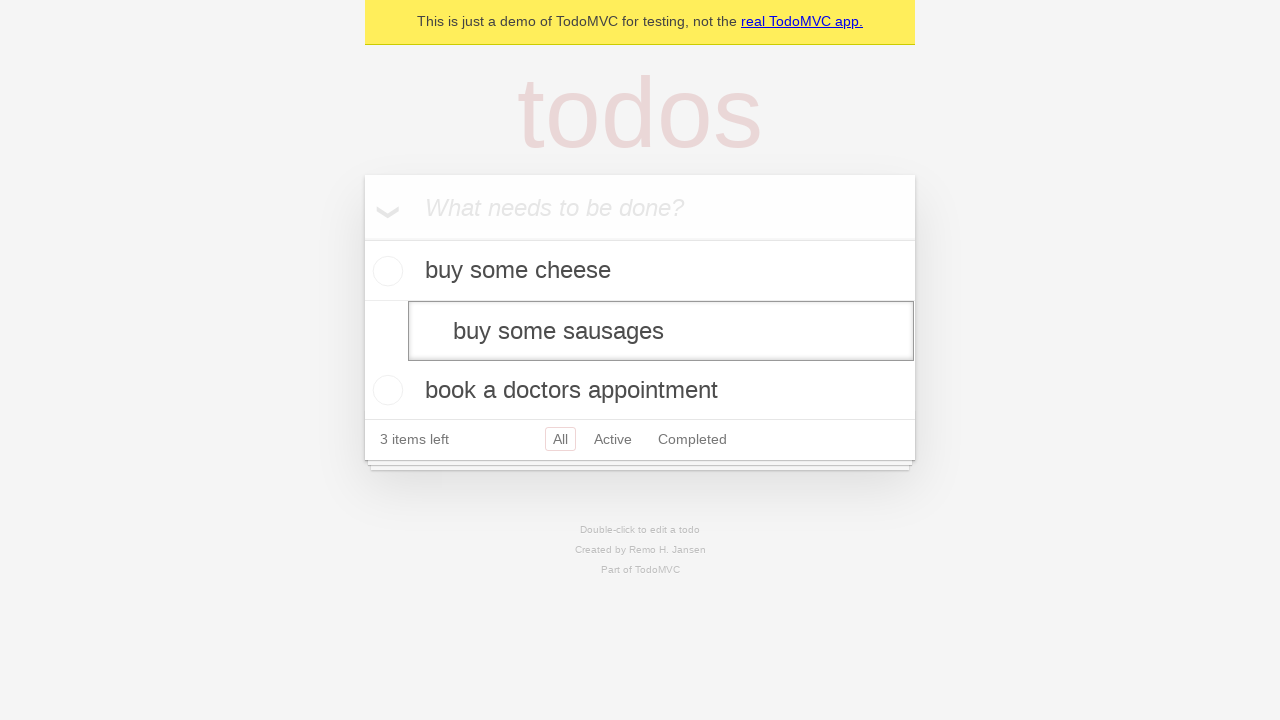

Pressed Enter to save edited todo with trimmed text on internal:testid=[data-testid="todo-item"s] >> nth=1 >> internal:role=textbox[nam
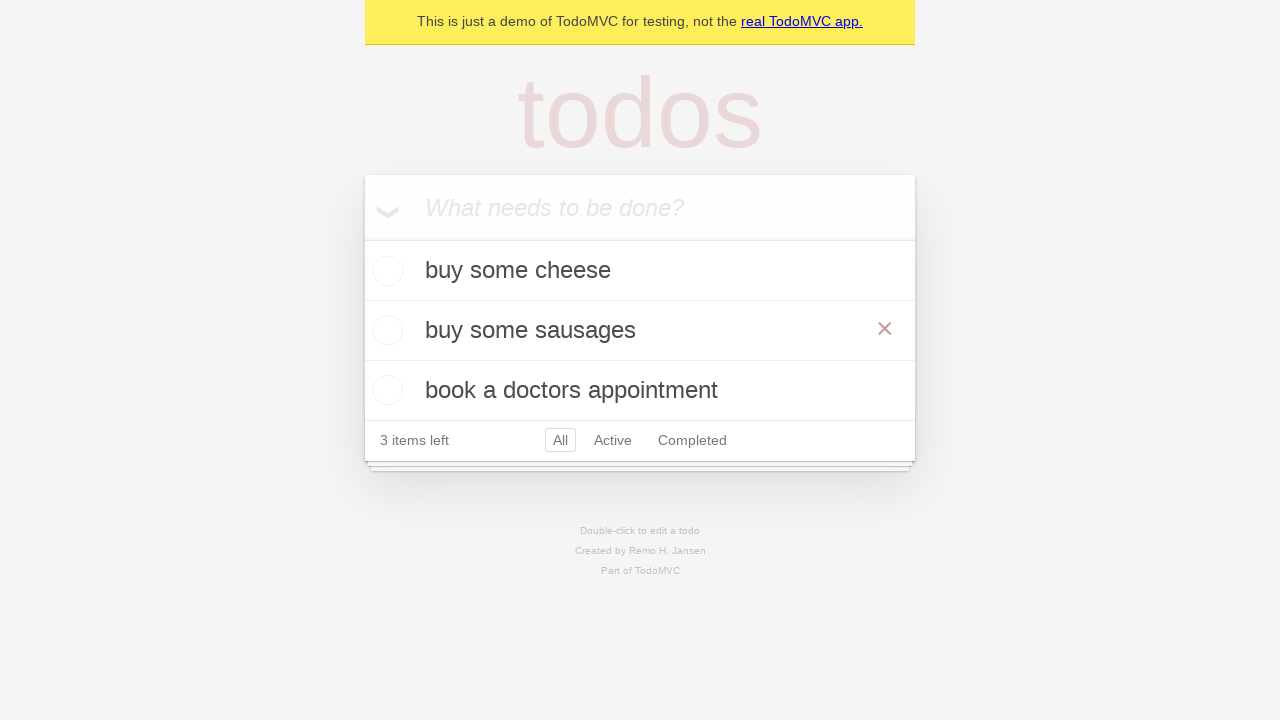

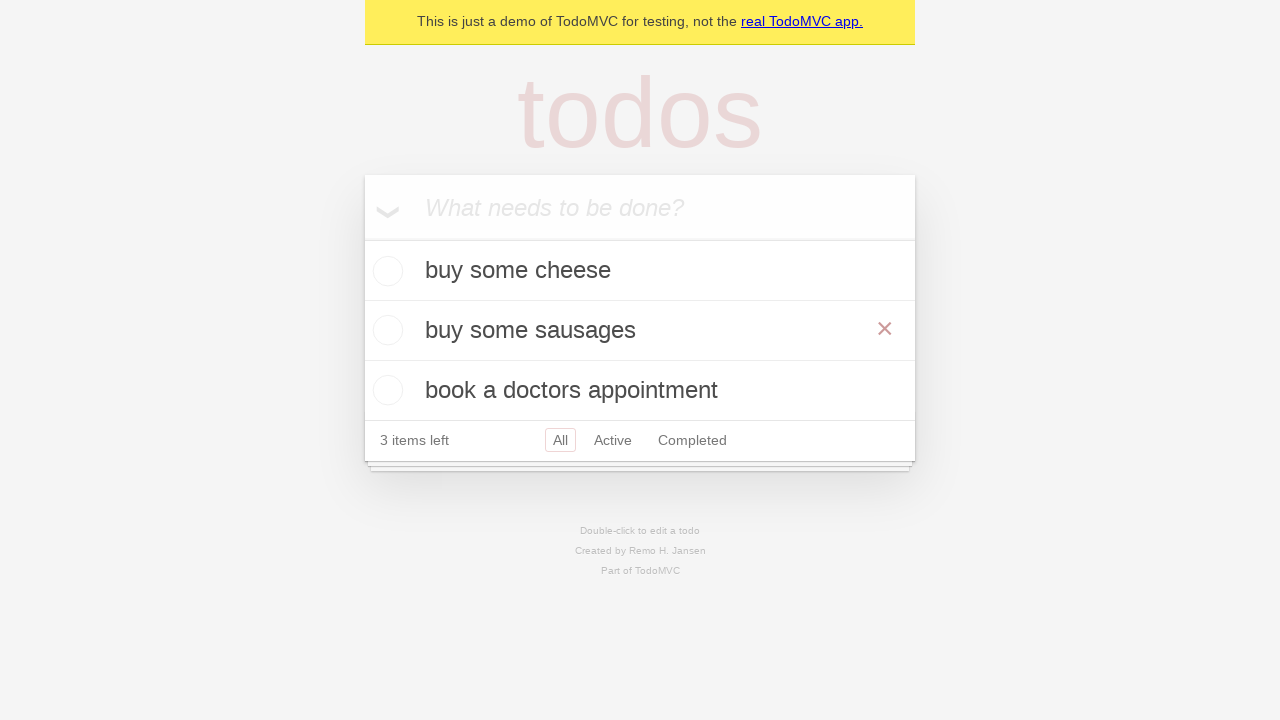